Navigates to Flipkart homepage and verifies that images are present on the page by waiting for image elements to load.

Starting URL: https://www.flipkart.com/

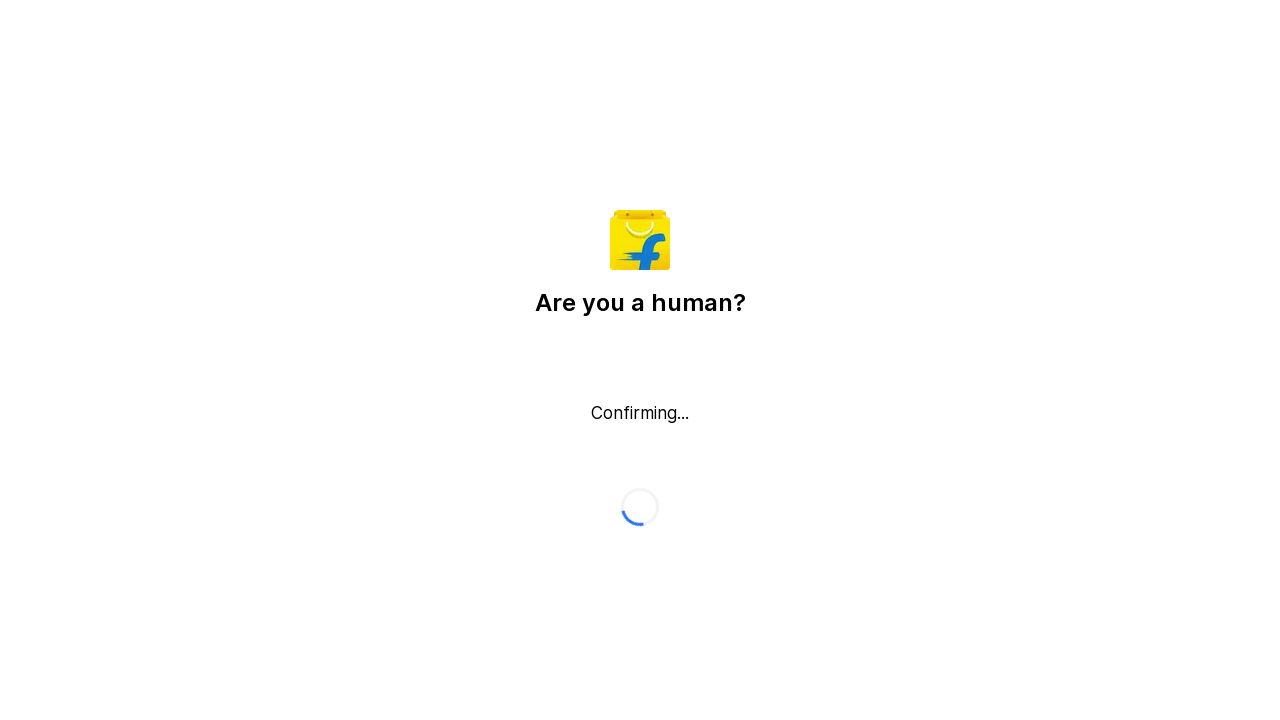

Waited for image elements to load on Flipkart homepage
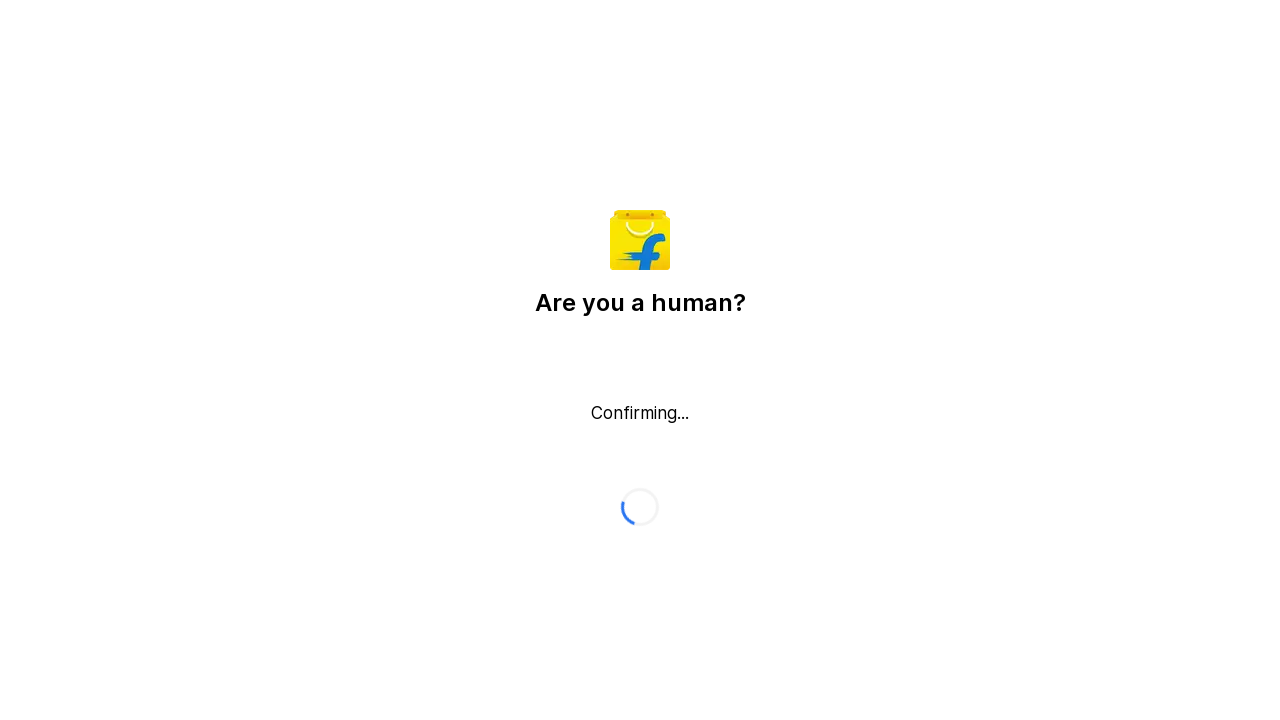

Located all image elements on the page
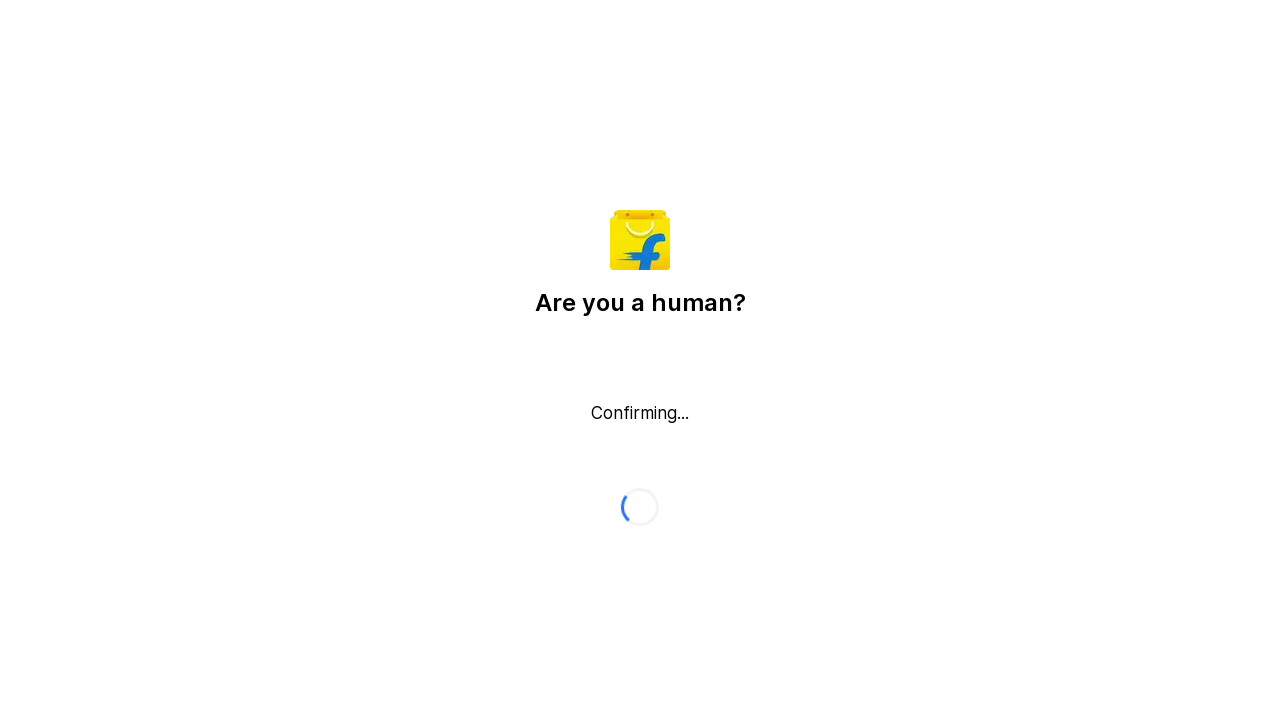

Verified that images are present on the page - assertion passed
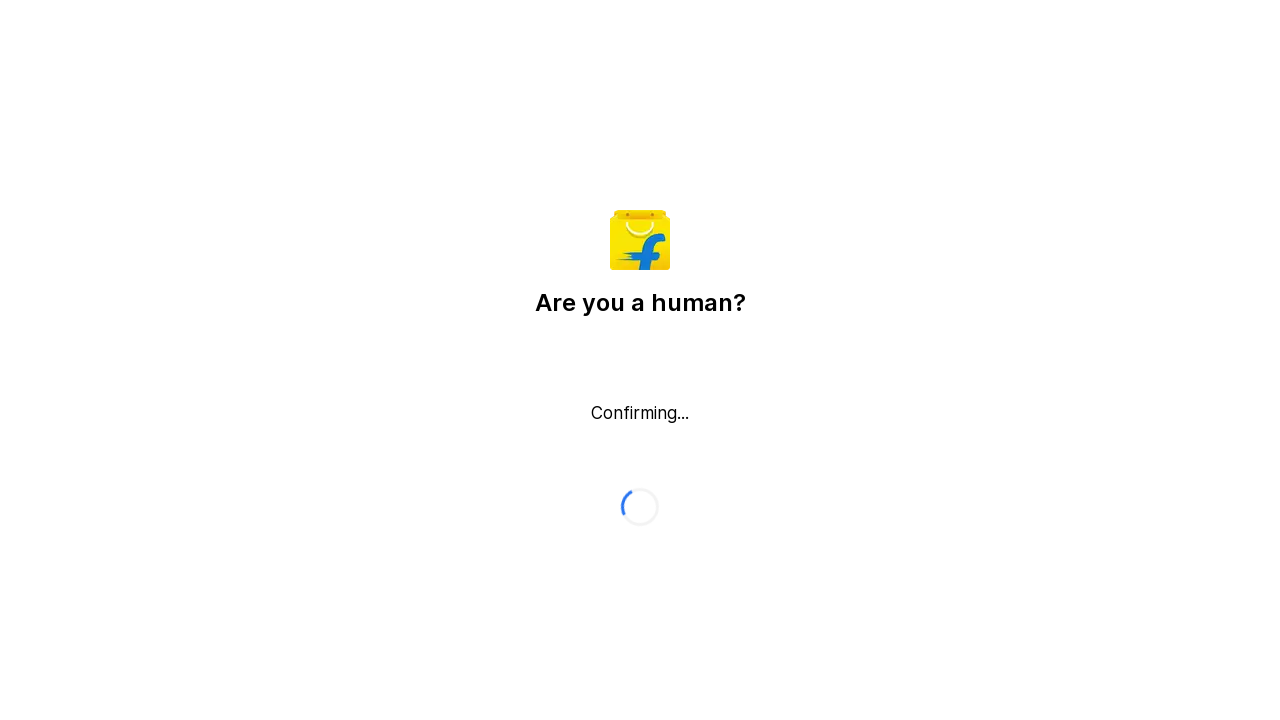

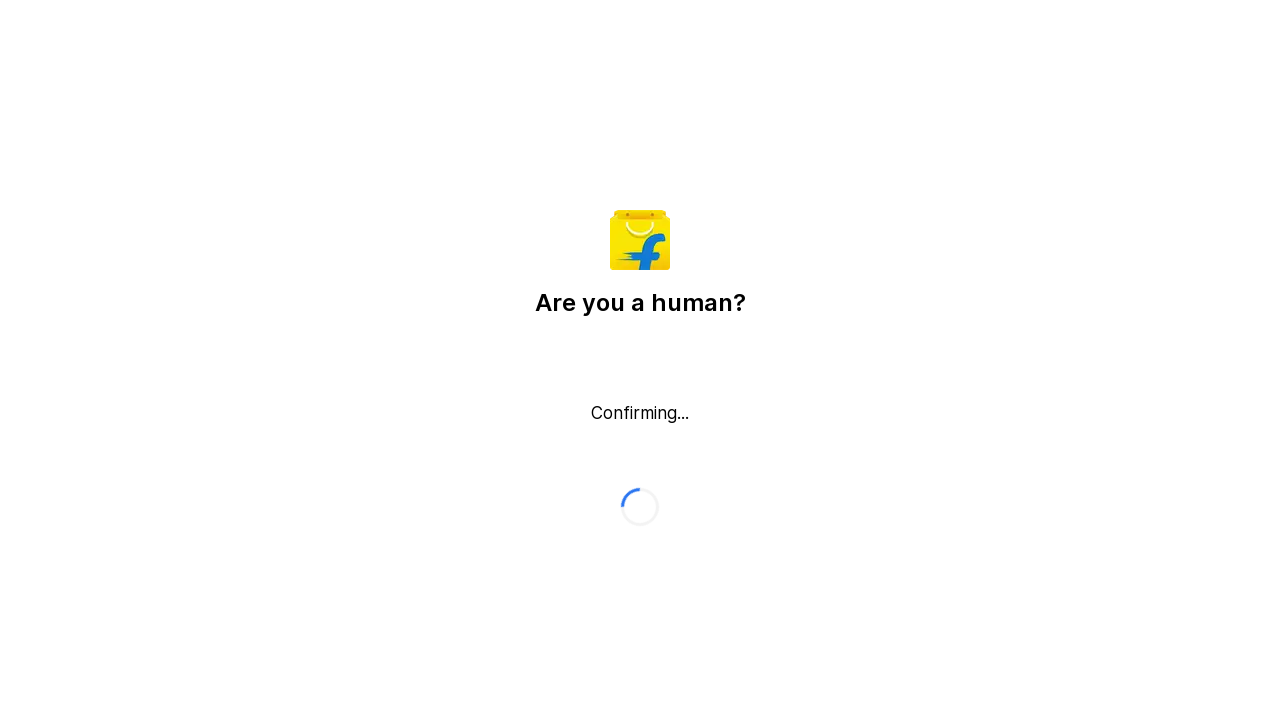